Navigates through a paginated book catalog website, waiting for product listings to load on each page and clicking through to subsequent pages until no more pages are available.

Starting URL: https://books.toscrape.com/

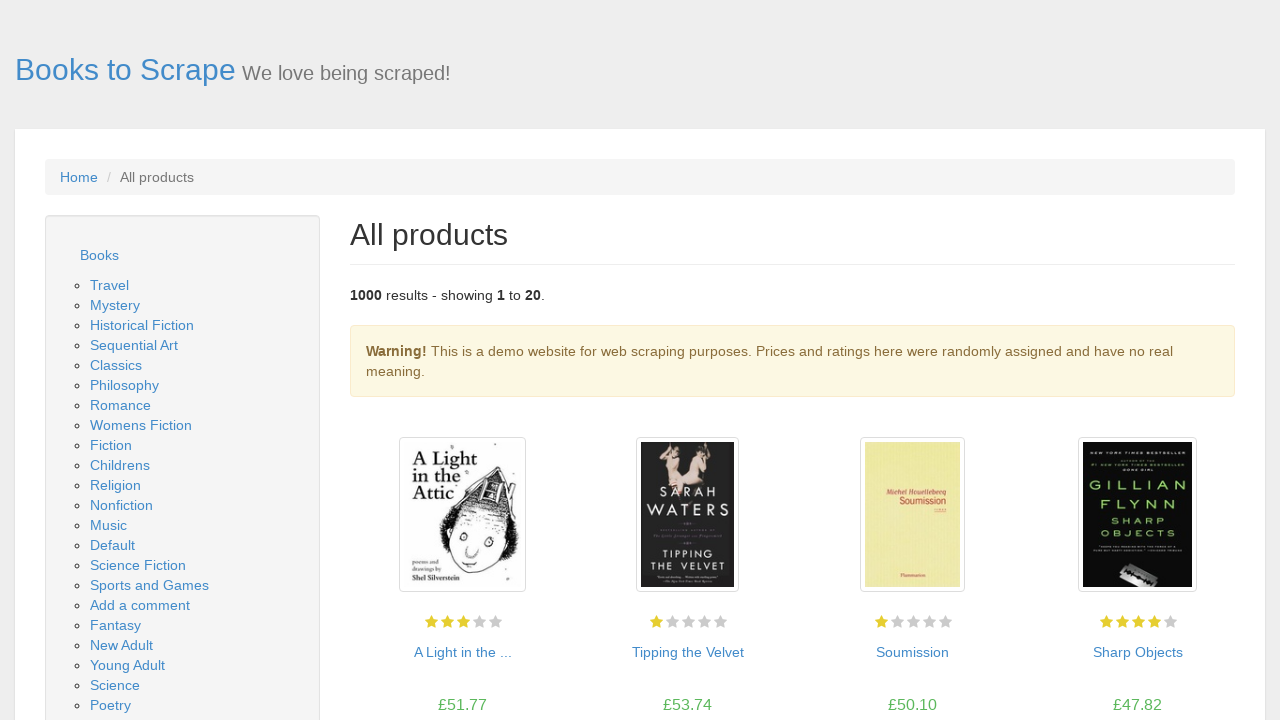

Waited for initial page to load (networkidle)
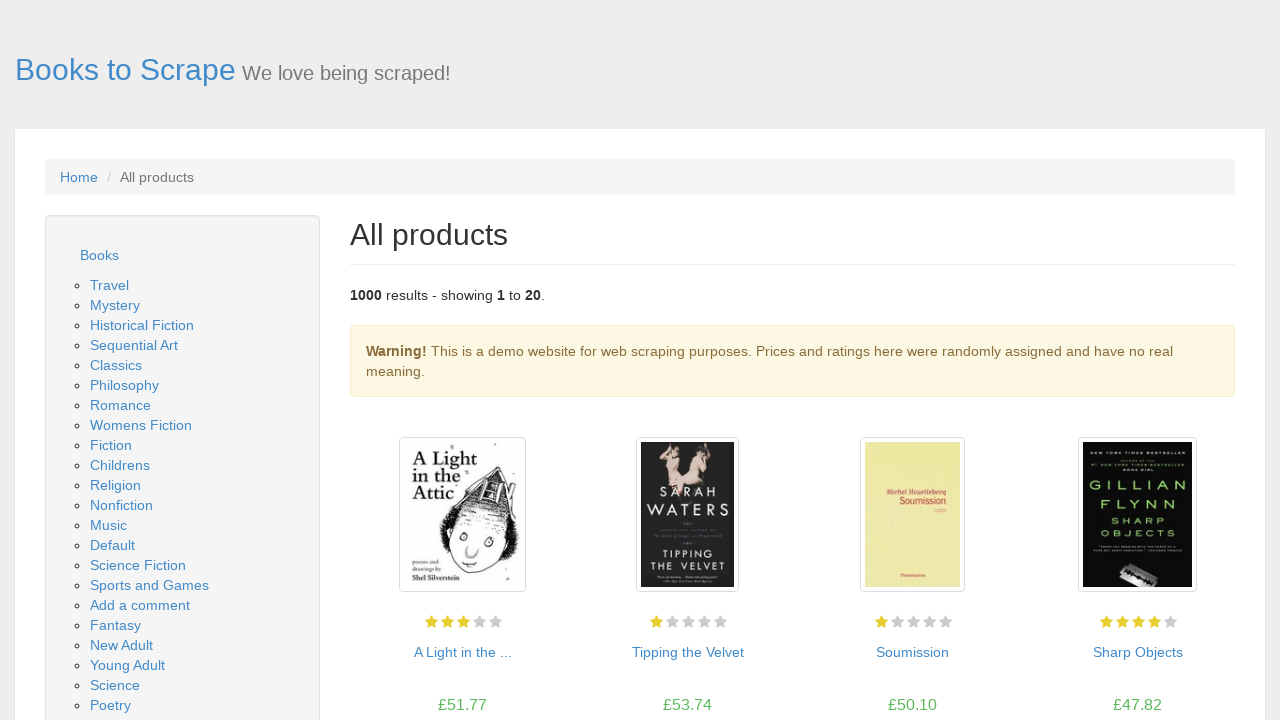

Waited for book product listings to load
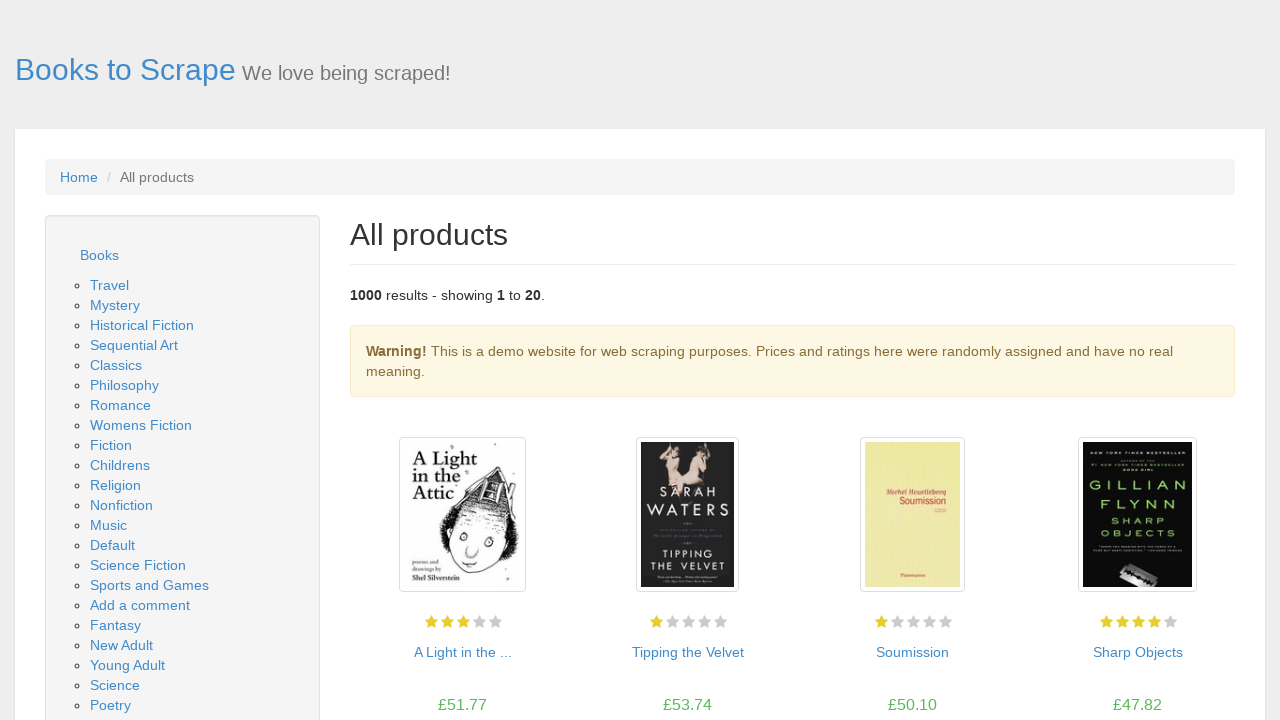

Located next page button (pagination attempt 1)
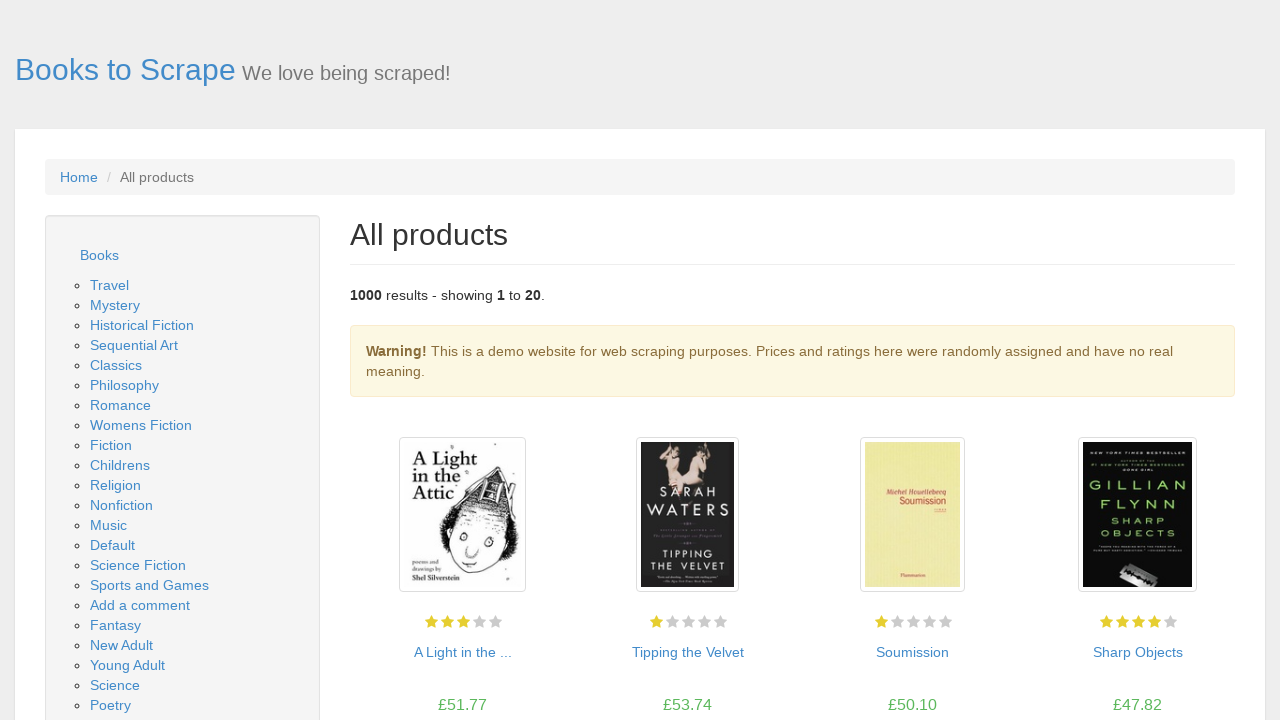

Clicked next page button at (1206, 654) on li.next a
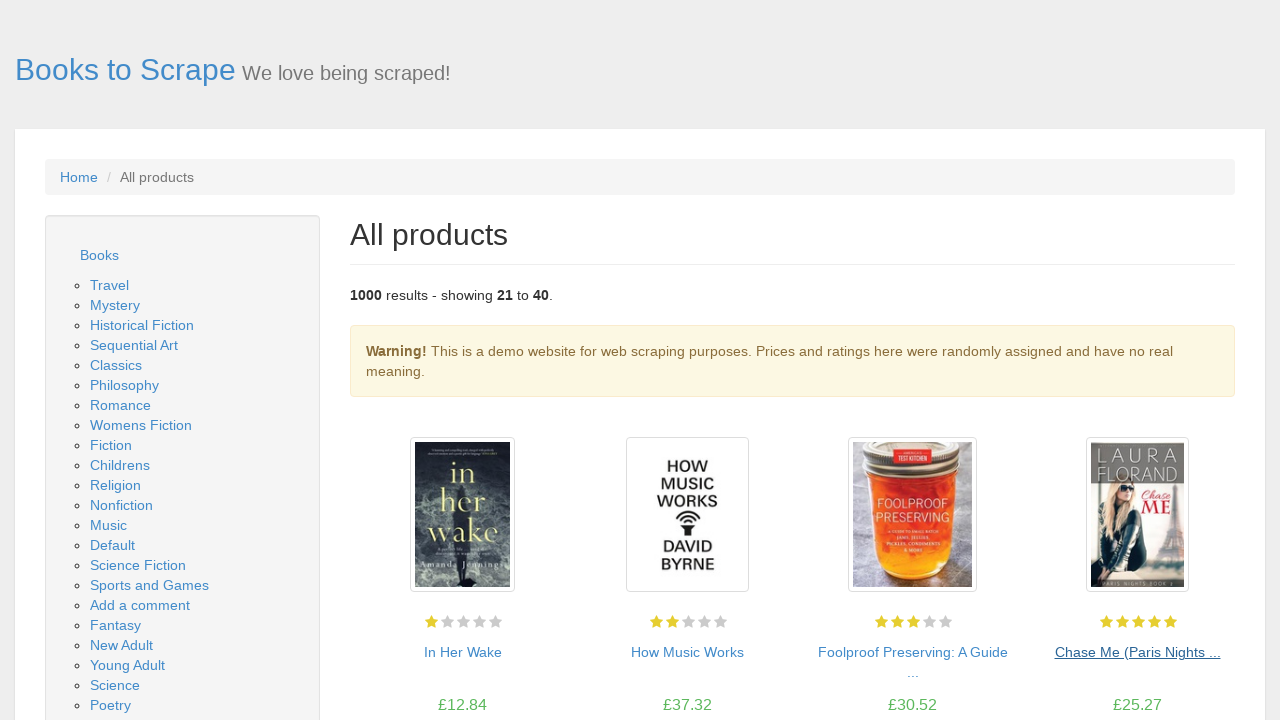

Waited for next page to load (networkidle)
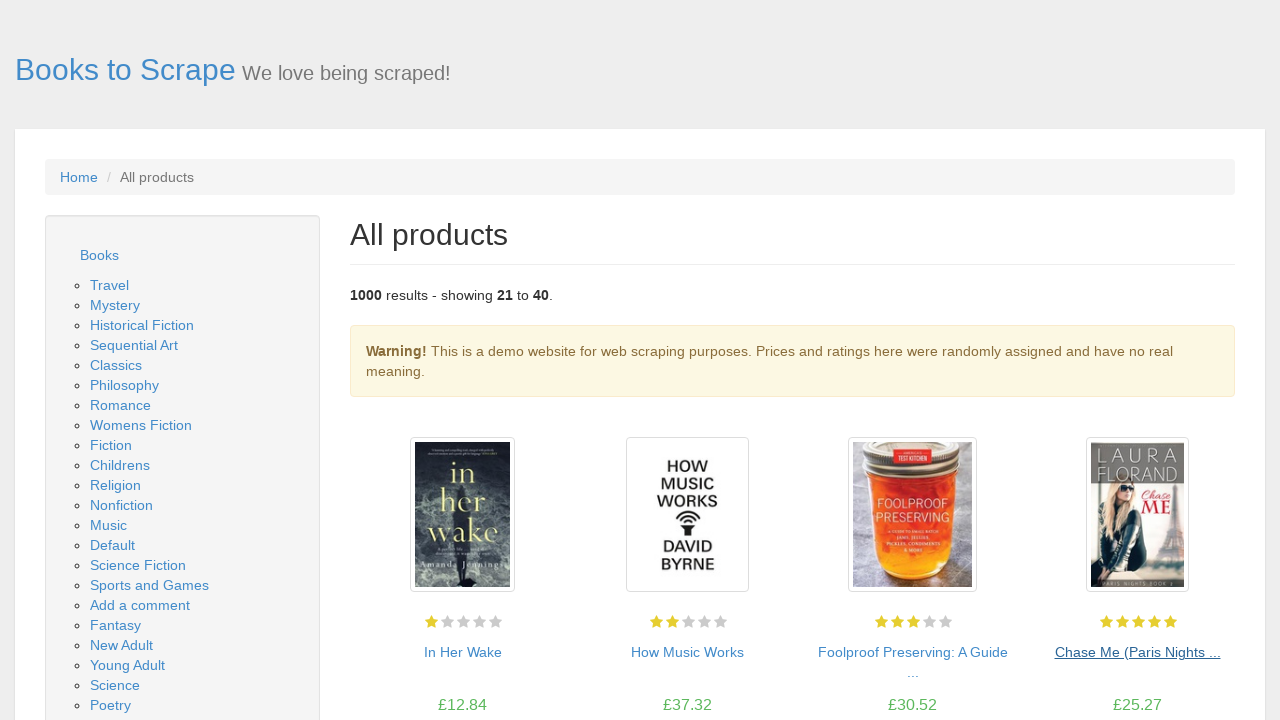

Waited for product listings on new page to load
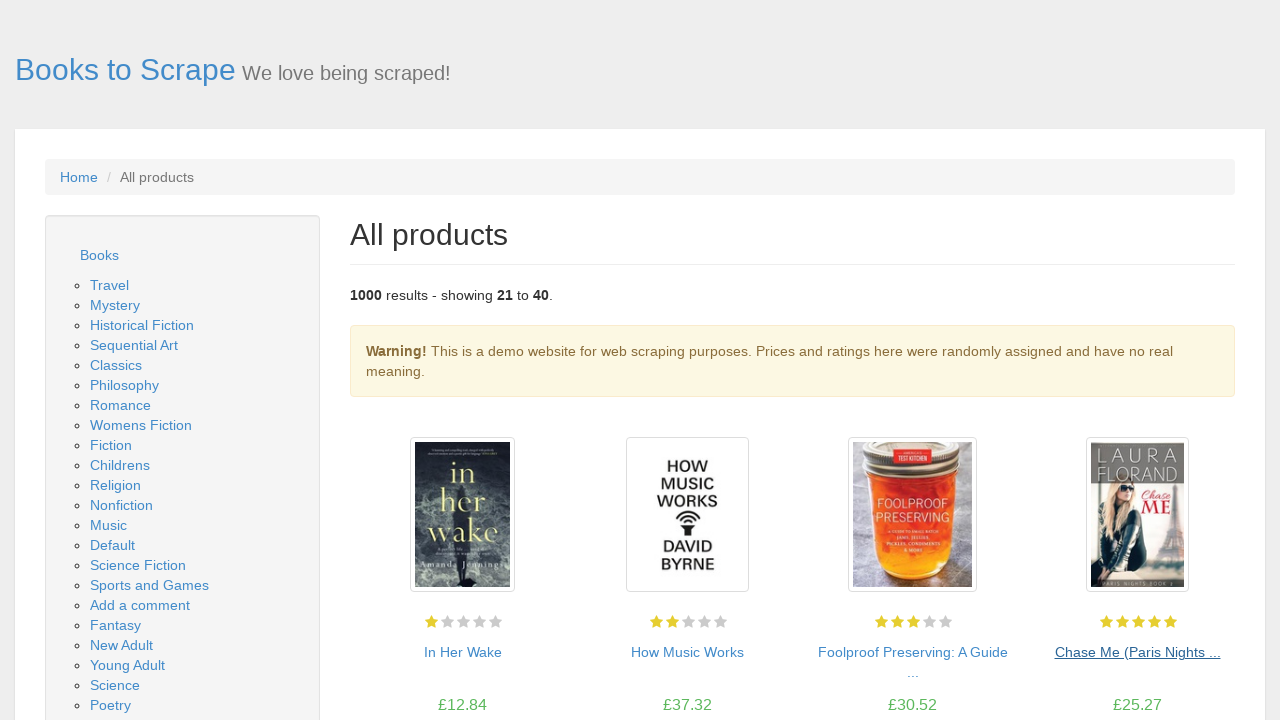

Located next page button (pagination attempt 2)
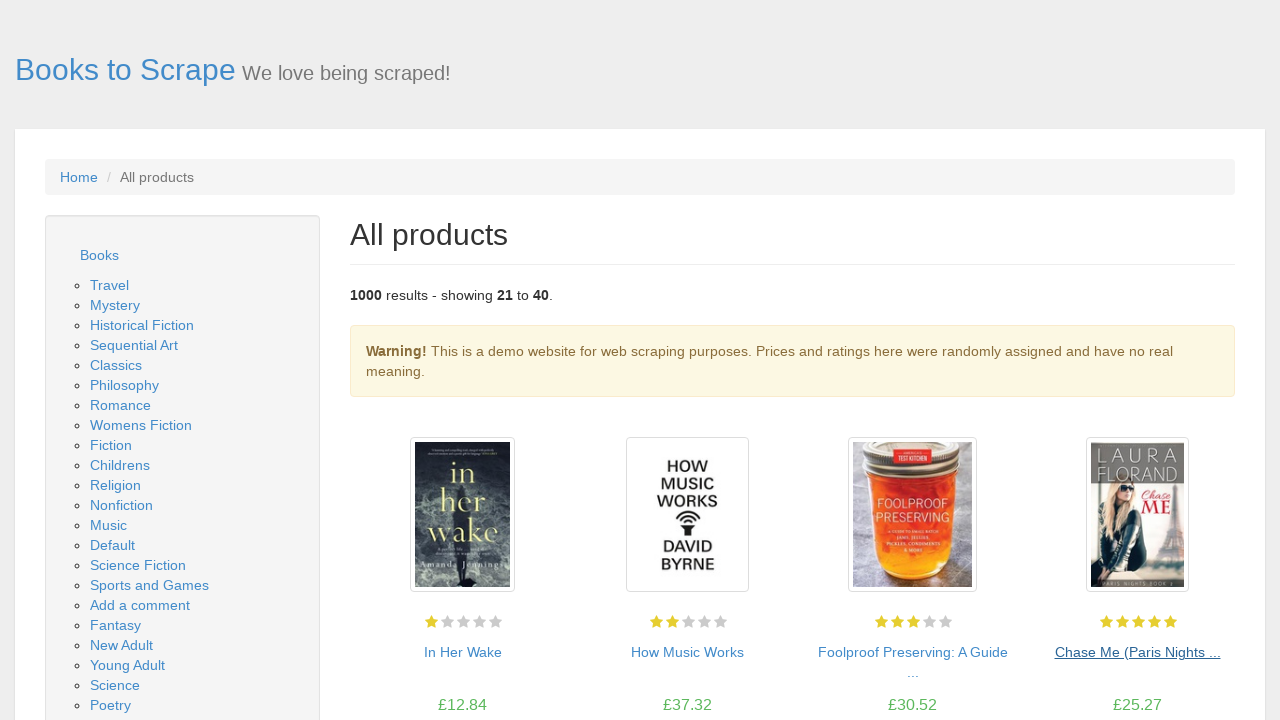

Clicked next page button at (1206, 654) on li.next a
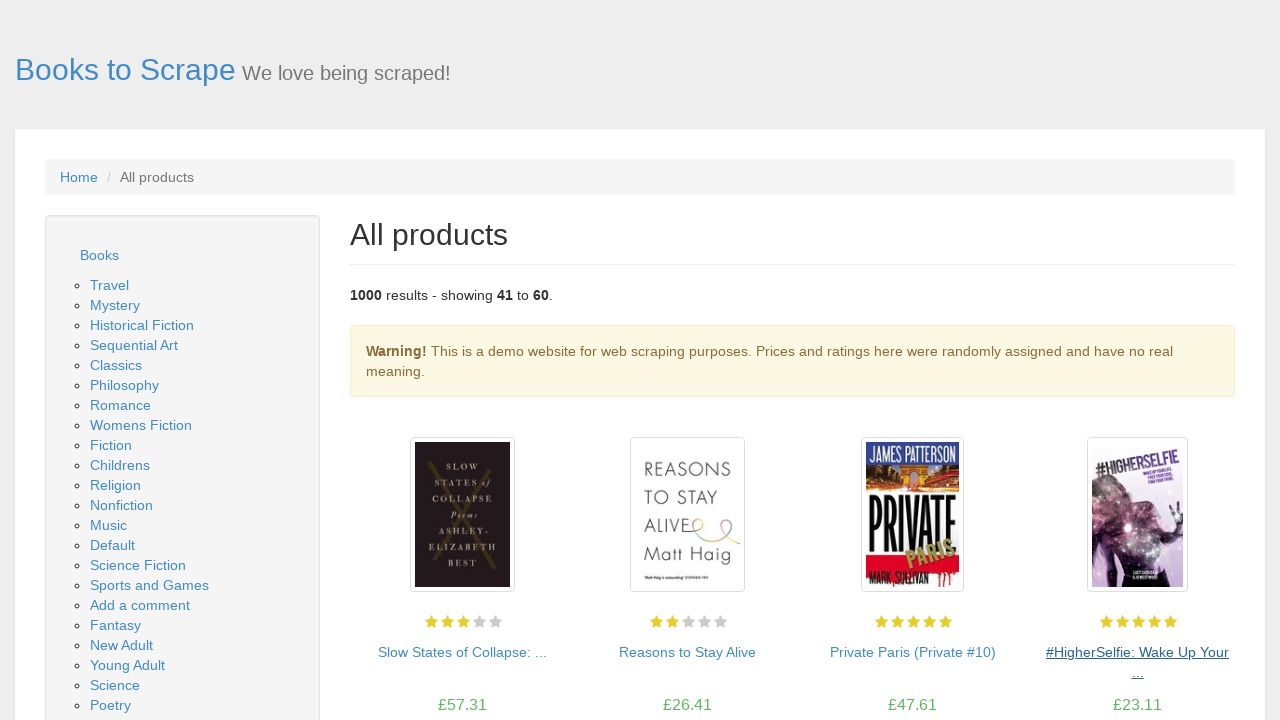

Waited for next page to load (networkidle)
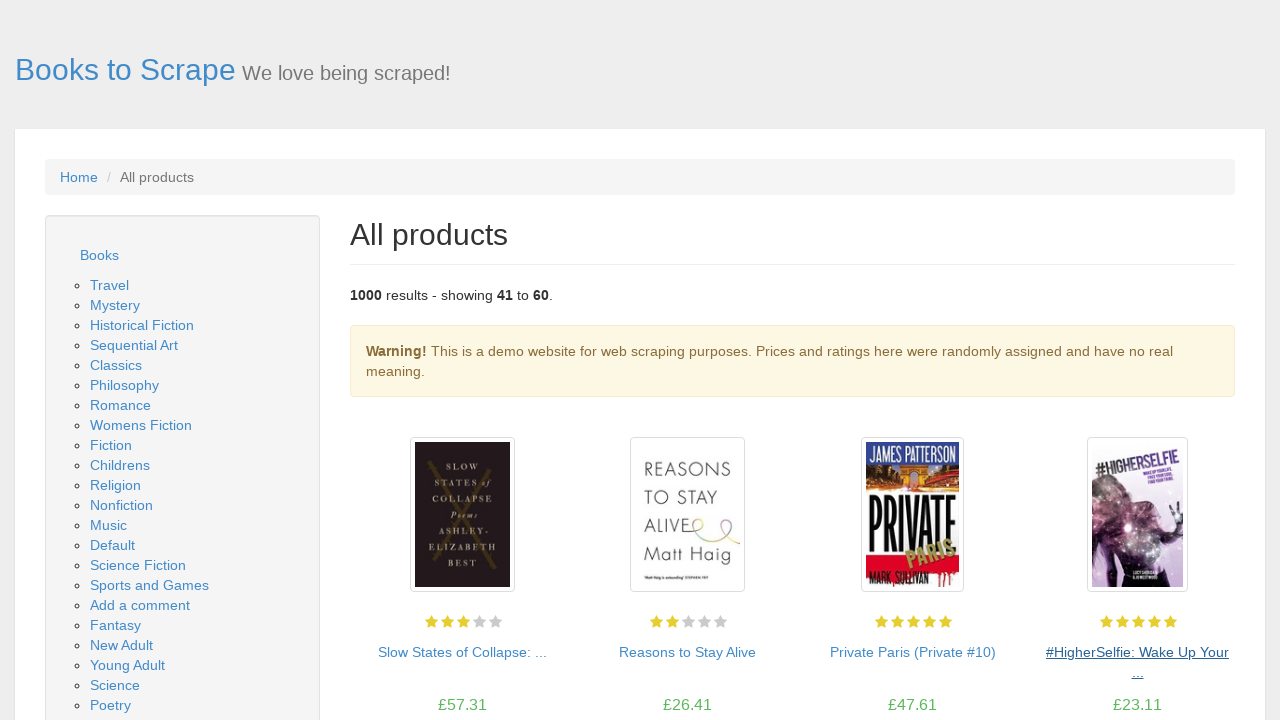

Waited for product listings on new page to load
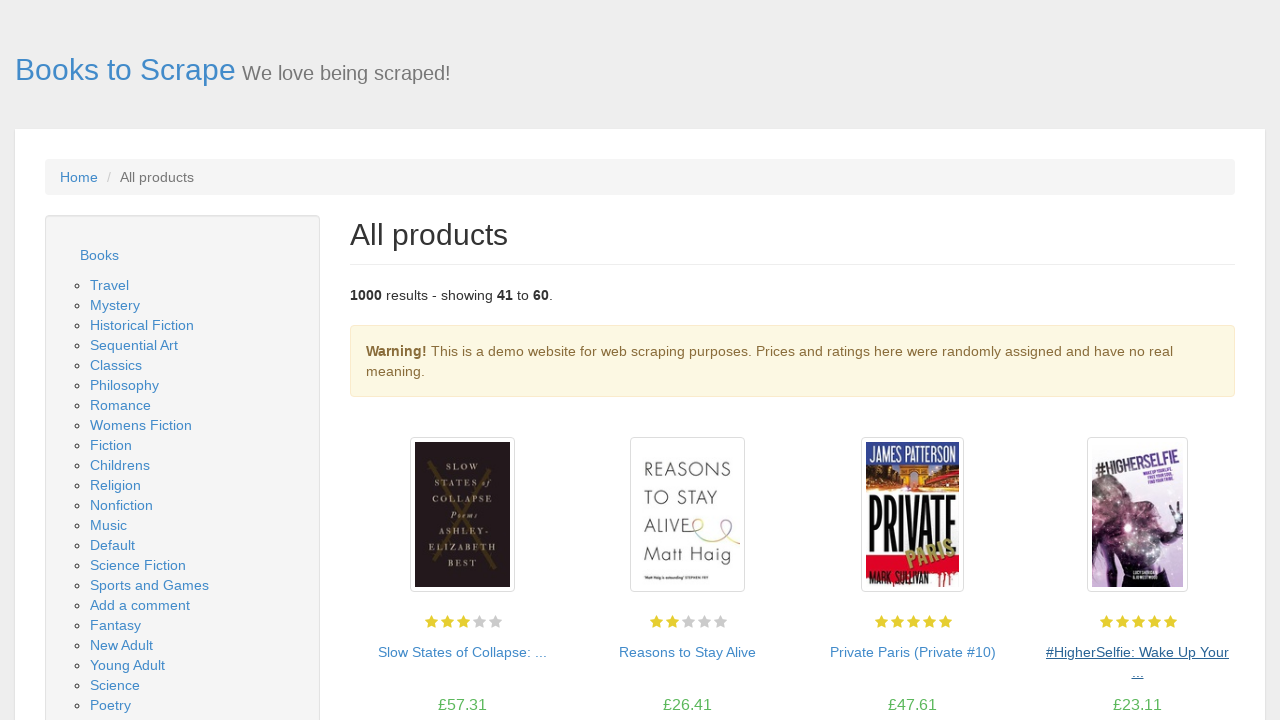

Located next page button (pagination attempt 3)
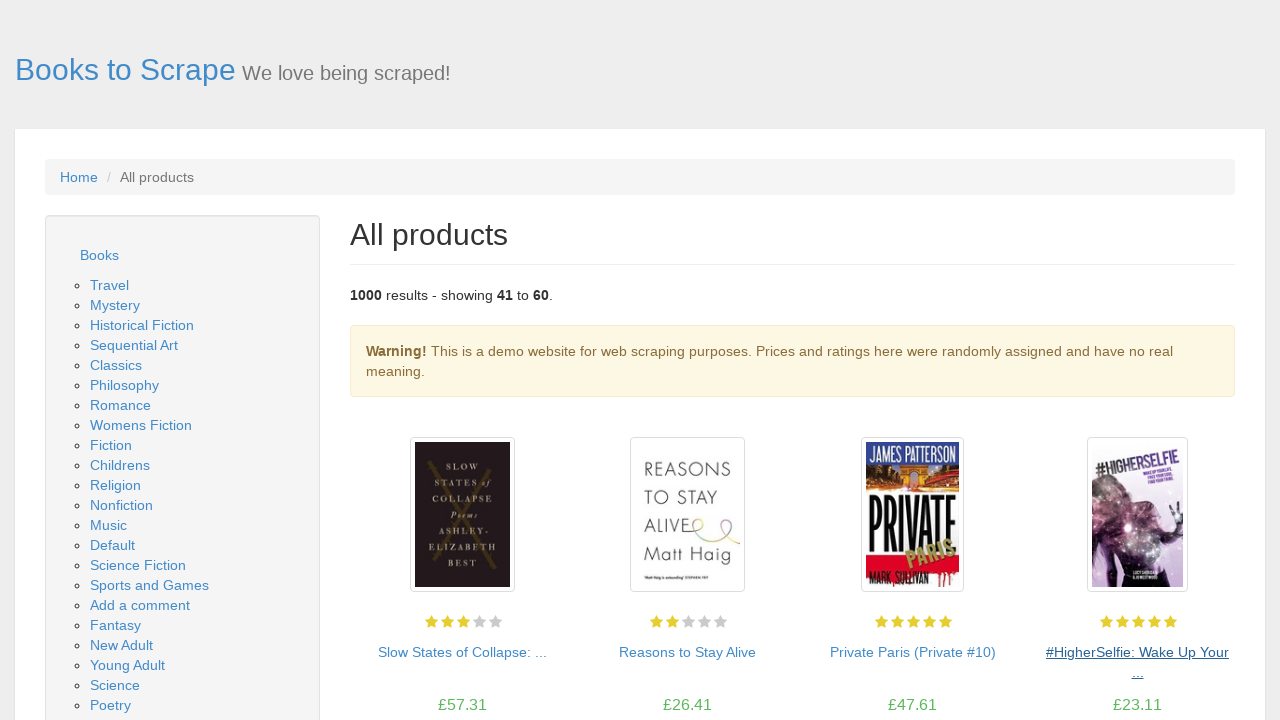

Clicked next page button at (1206, 654) on li.next a
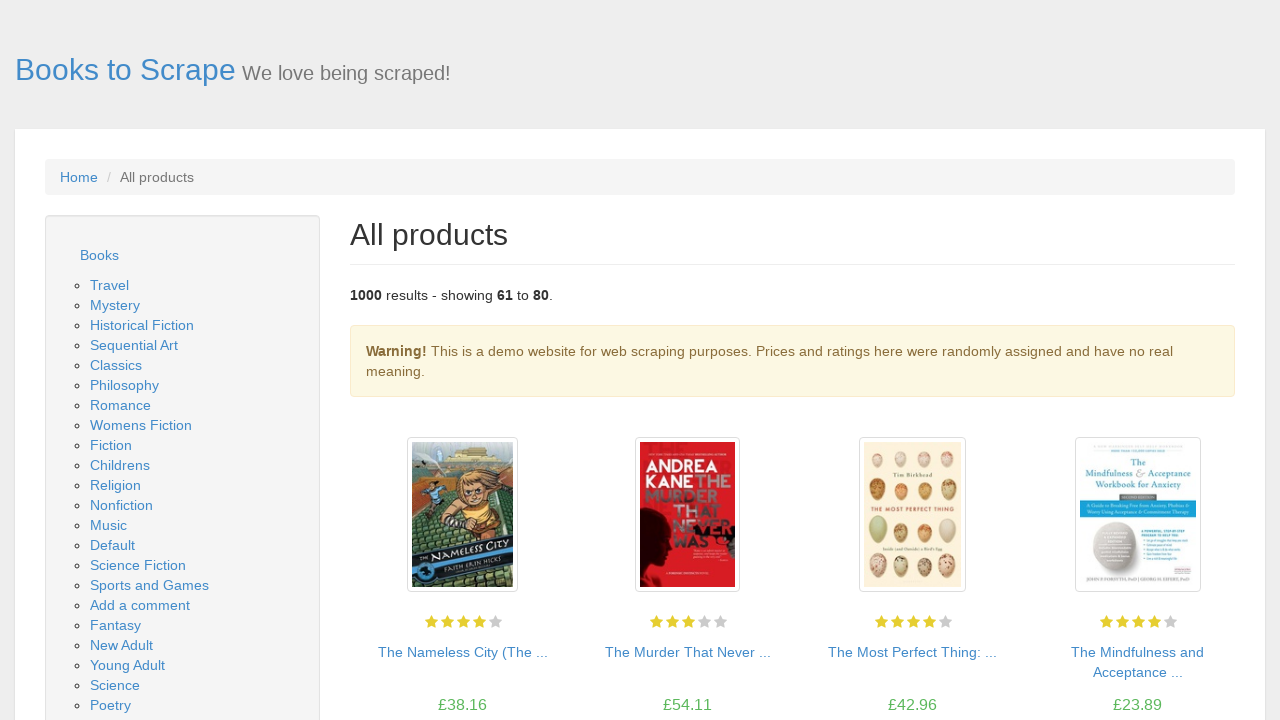

Waited for next page to load (networkidle)
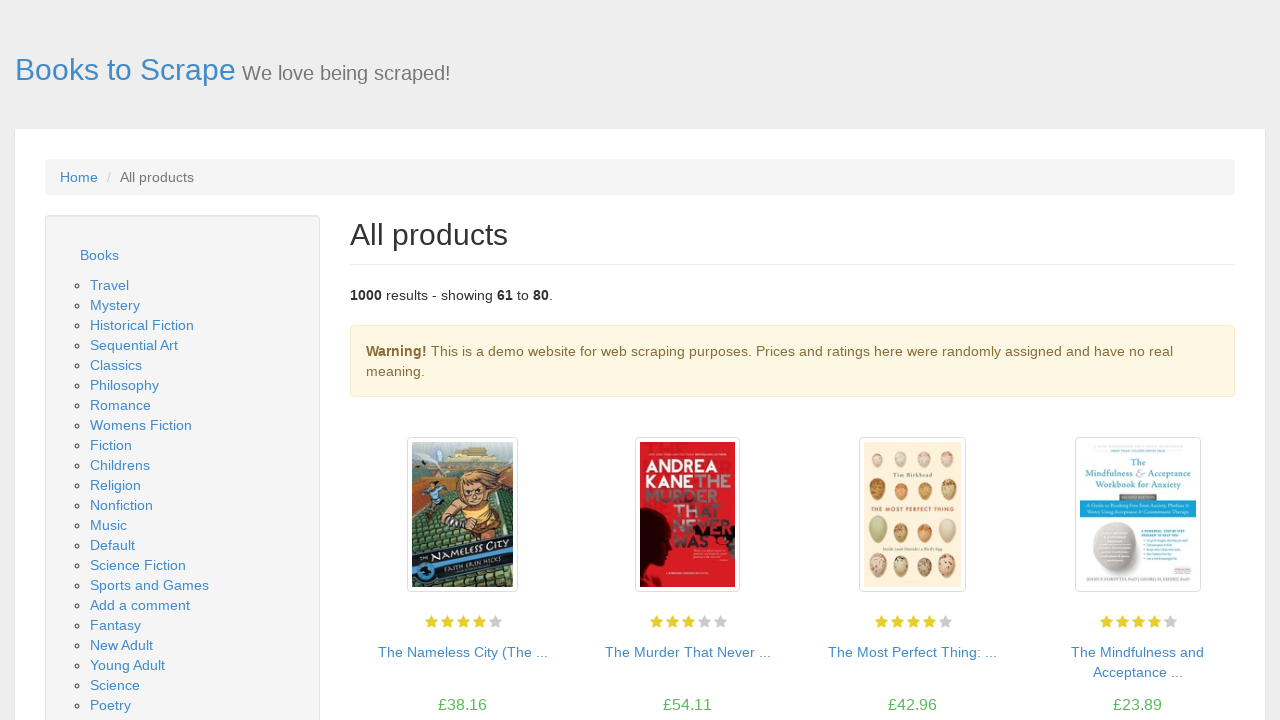

Waited for product listings on new page to load
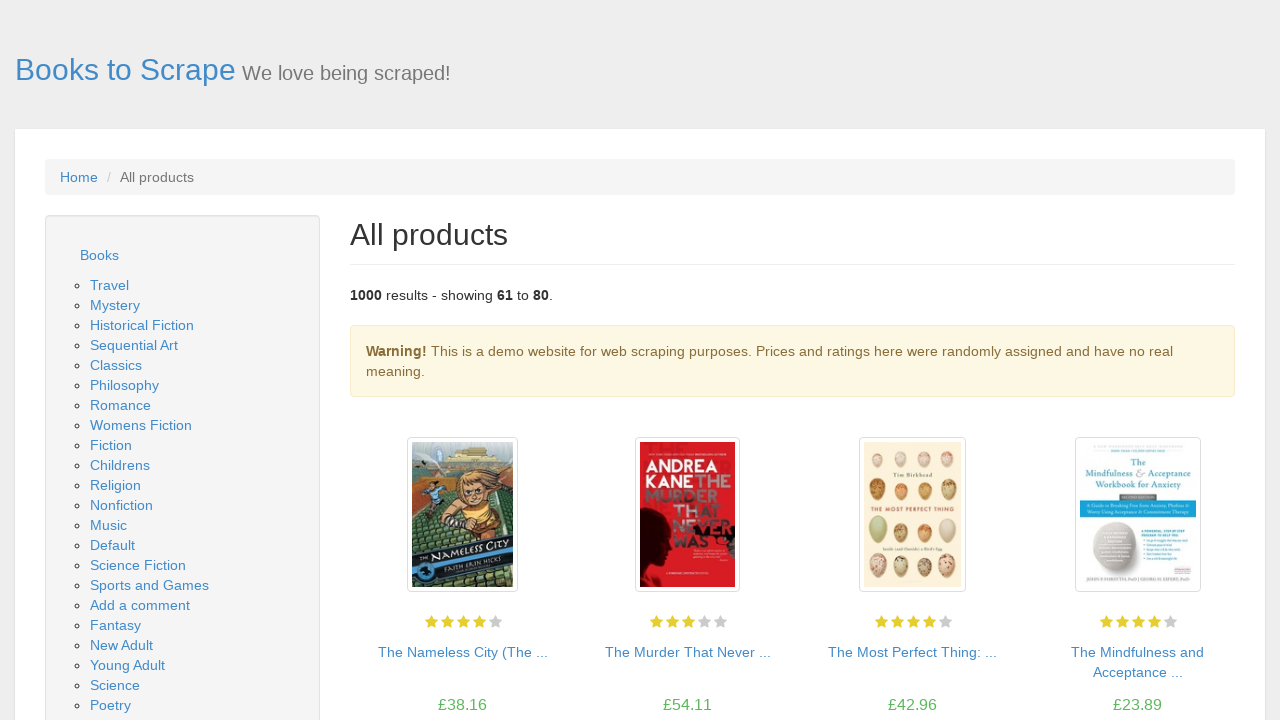

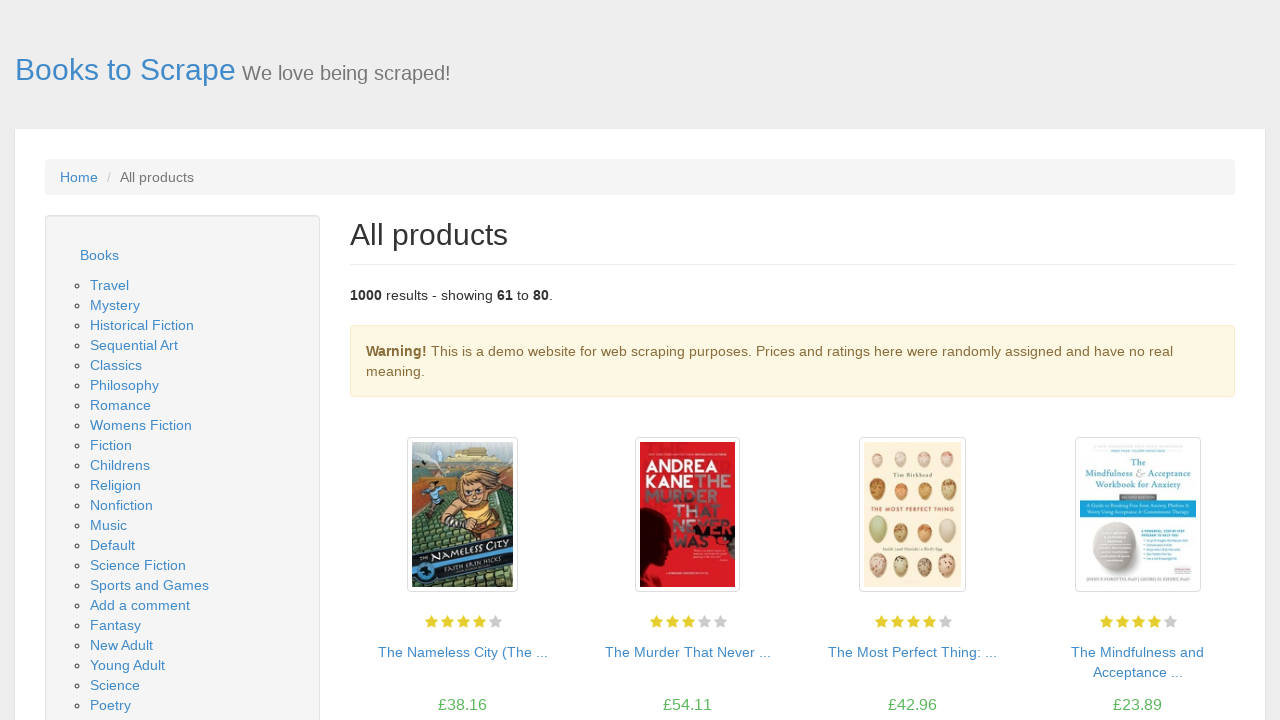